Tests a book search application with shadow DOM by searching for "Harry Potter", clicking search button, and retrieving book titles from search results

Starting URL: https://books-pwakit.appspot.com/

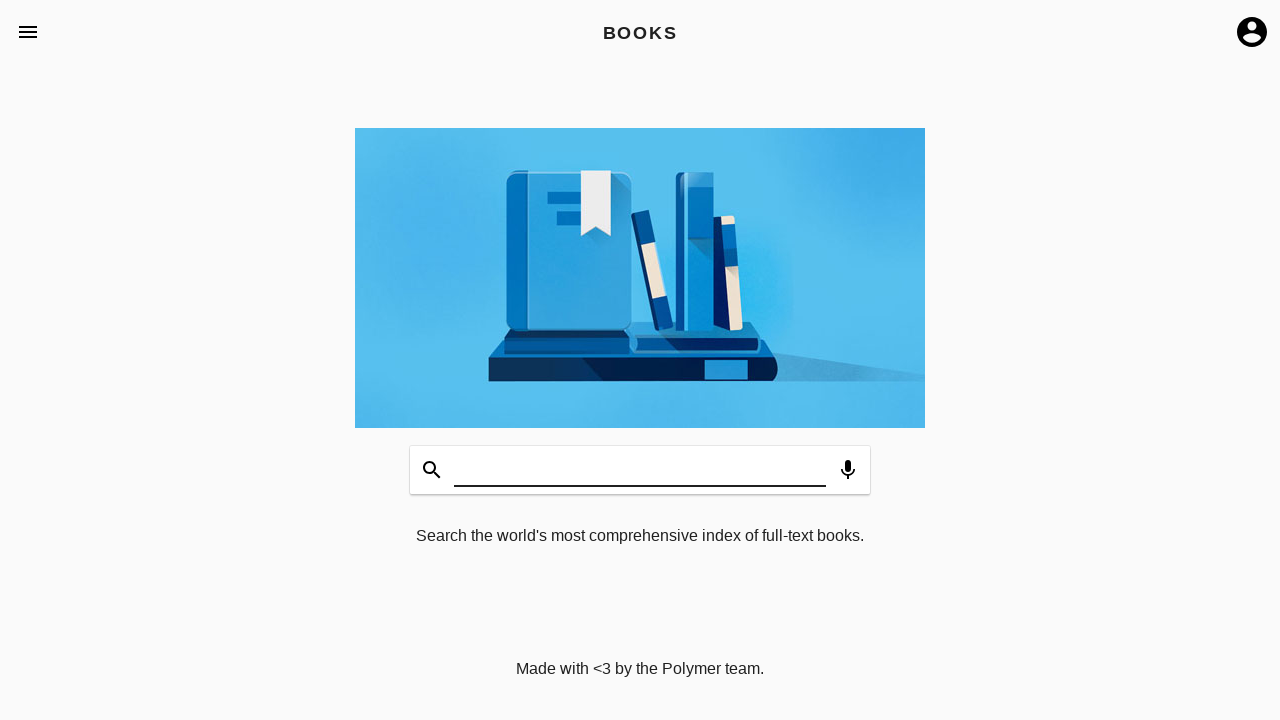

Waited 5 seconds for page to load
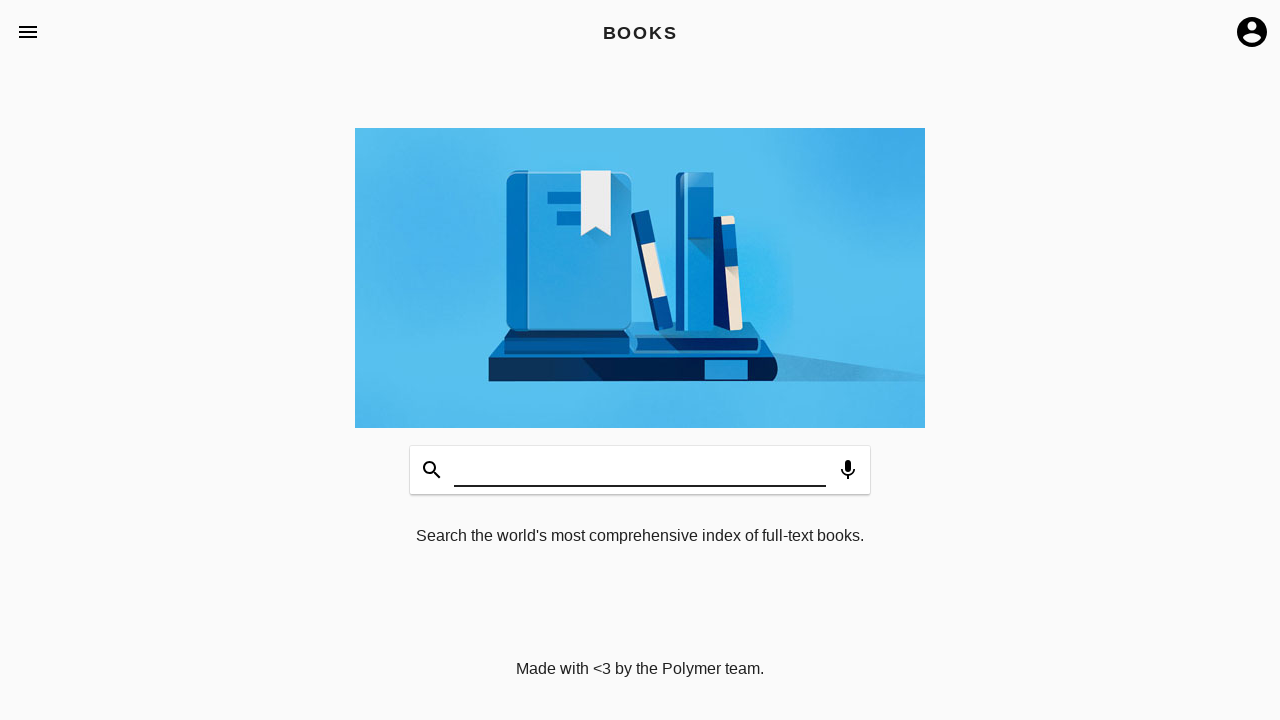

Located book-app shadow host element
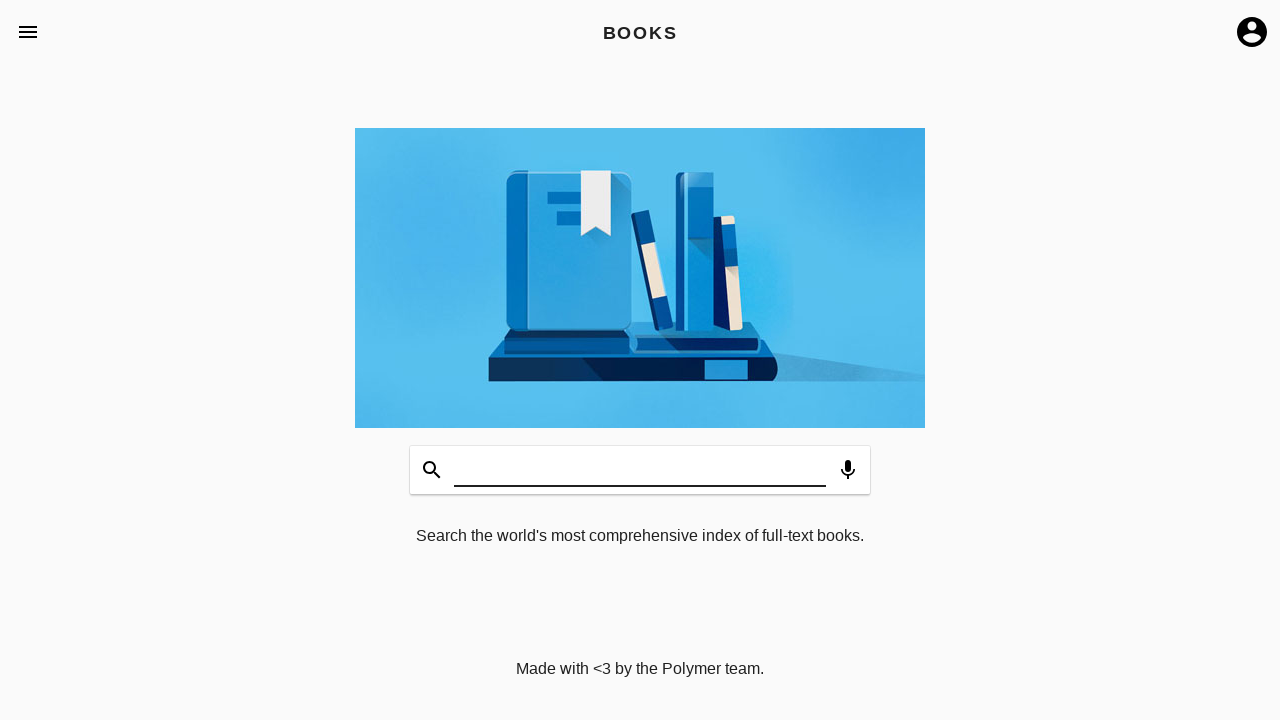

Filled search input with 'Harry Potter' on book-app[apptitle='BOOKS'] >> input#input
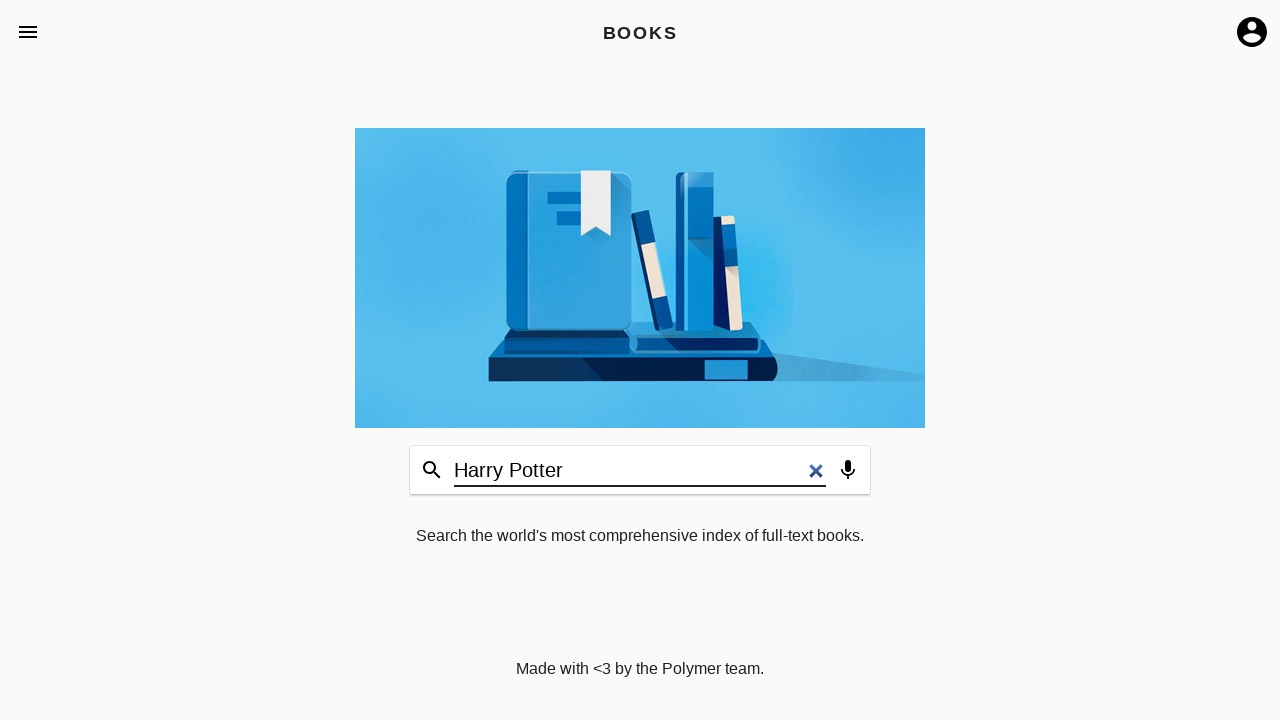

Waited 3 seconds for input processing
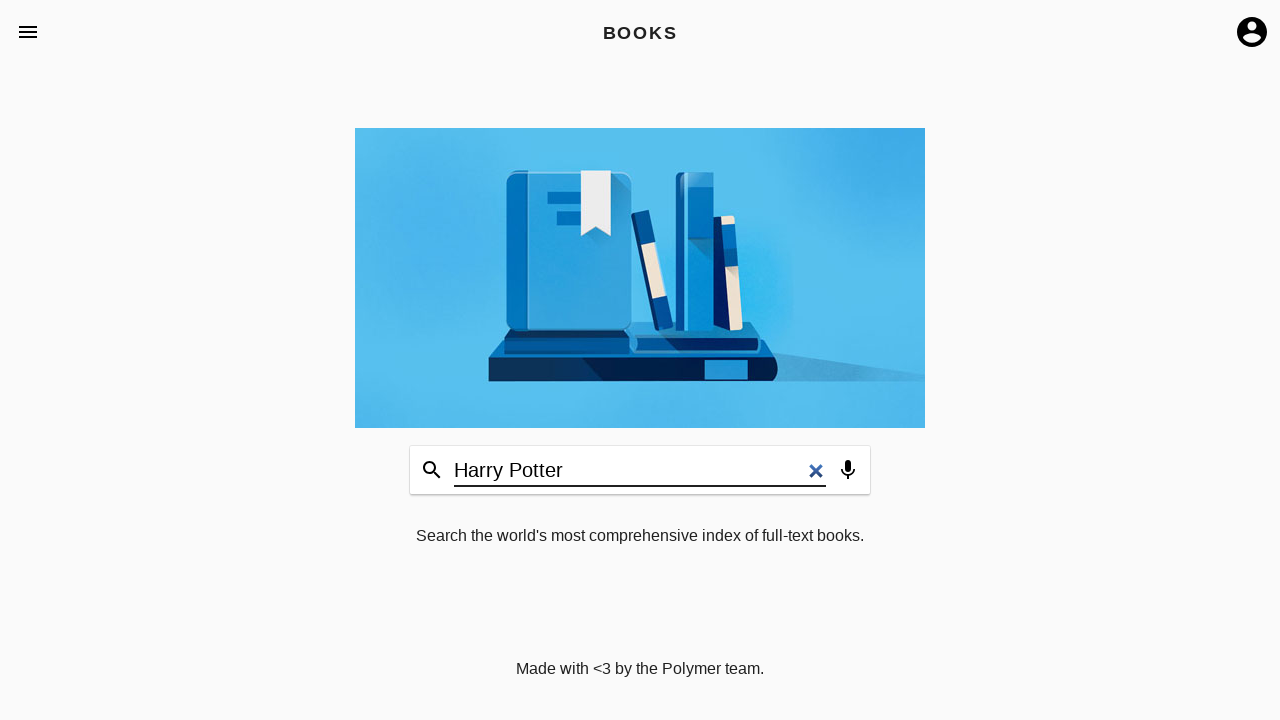

Located book-input-decorator shadow host element
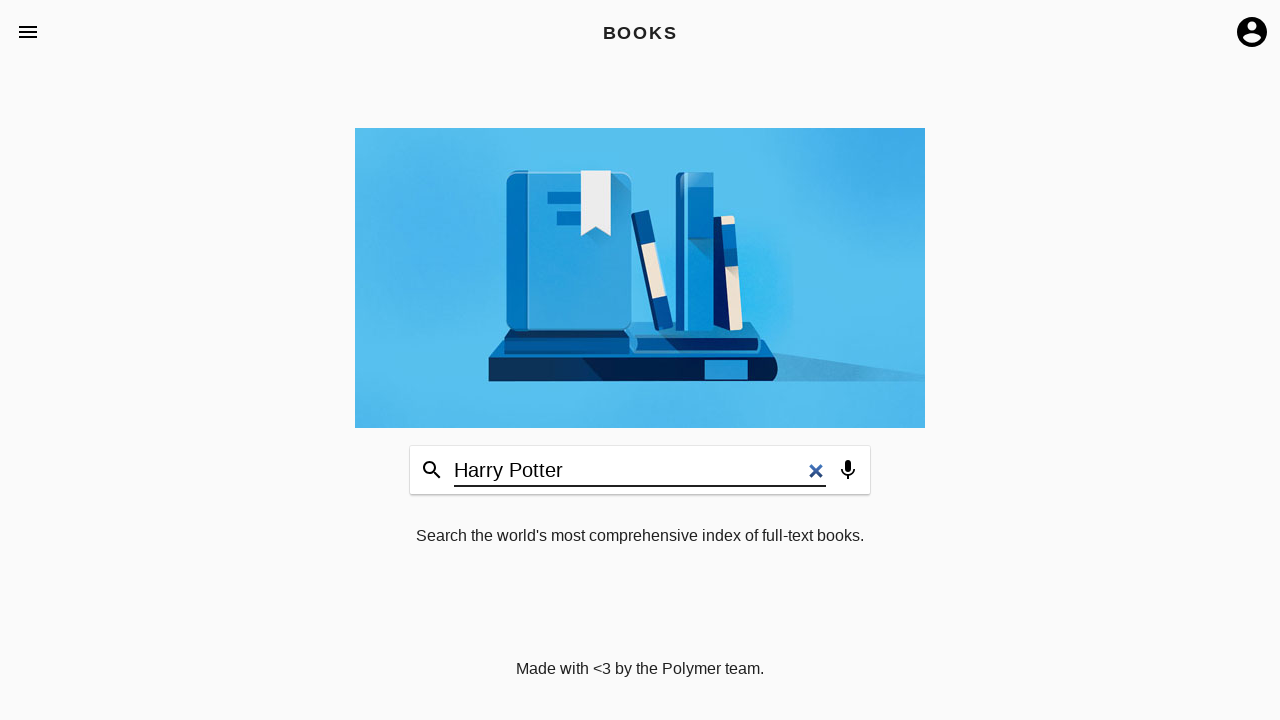

Clicked search icon button at (432, 470) on book-app[apptitle='BOOKS'] >> app-toolbar>book-input-decorator >> div.icon
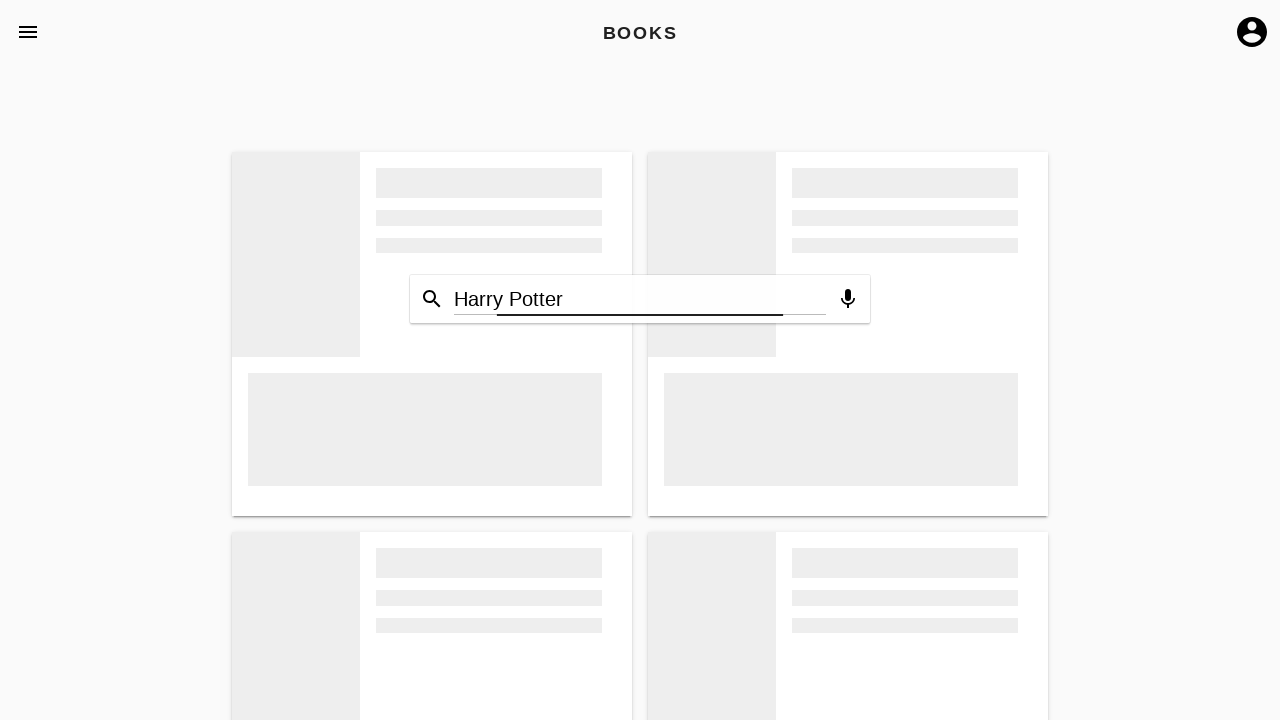

Waited 3 seconds for search results to load
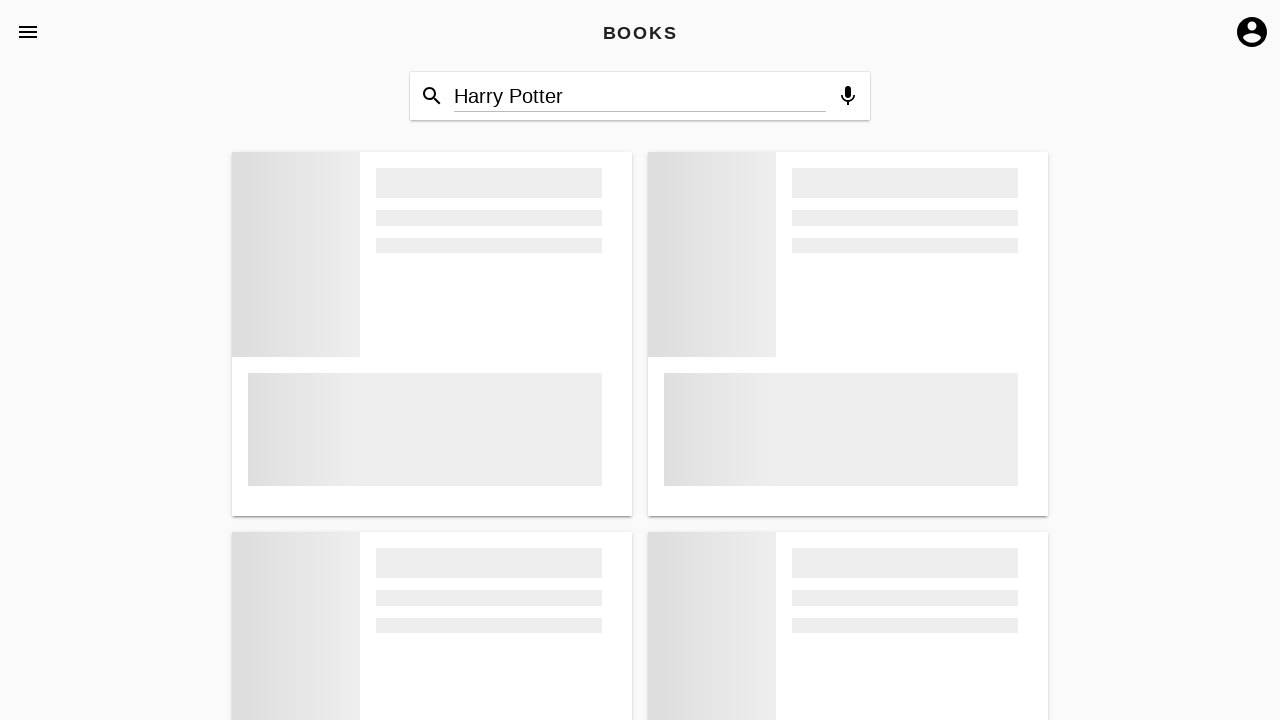

Located book-explore shadow host element containing search results
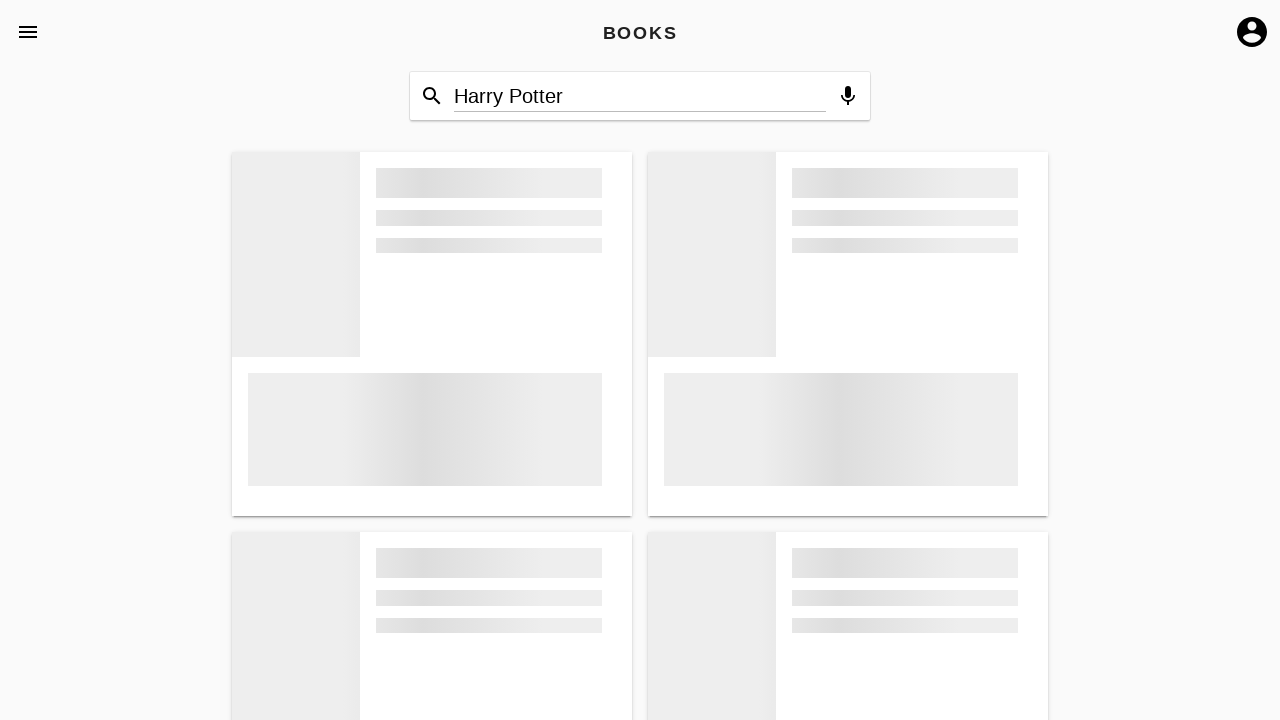

Retrieved 5 book items from search results
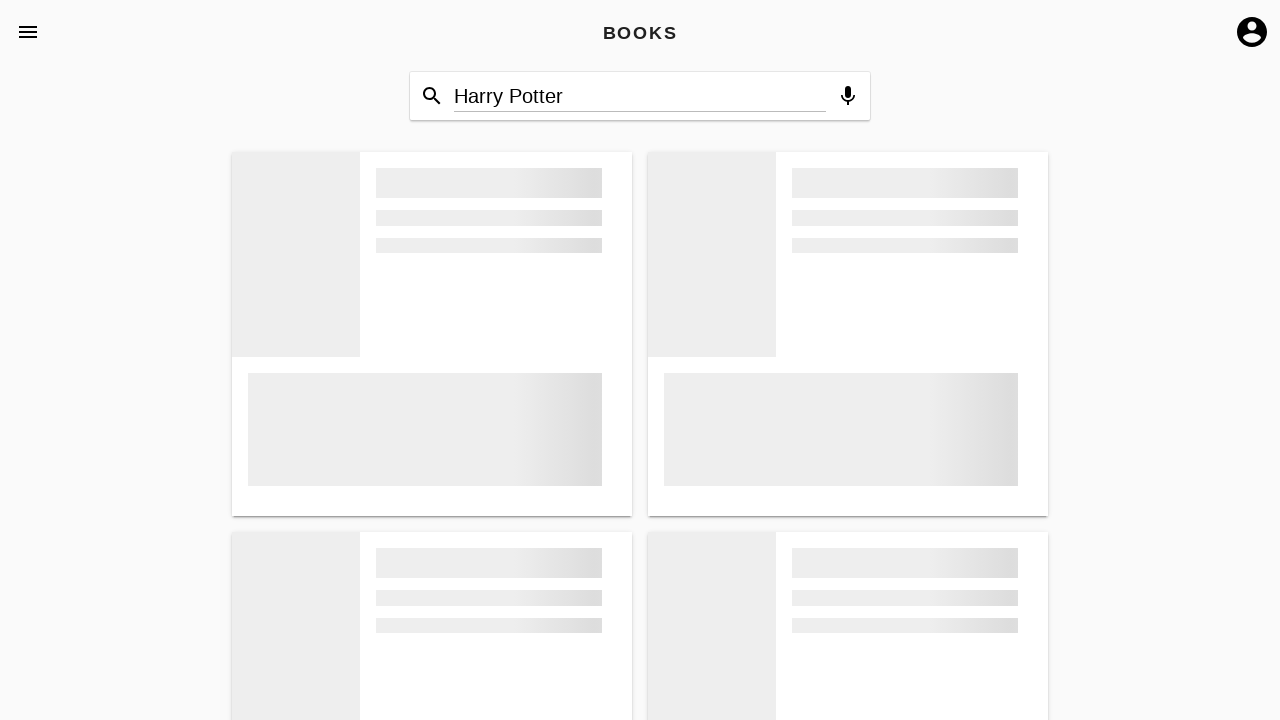

Extracted book title: ''
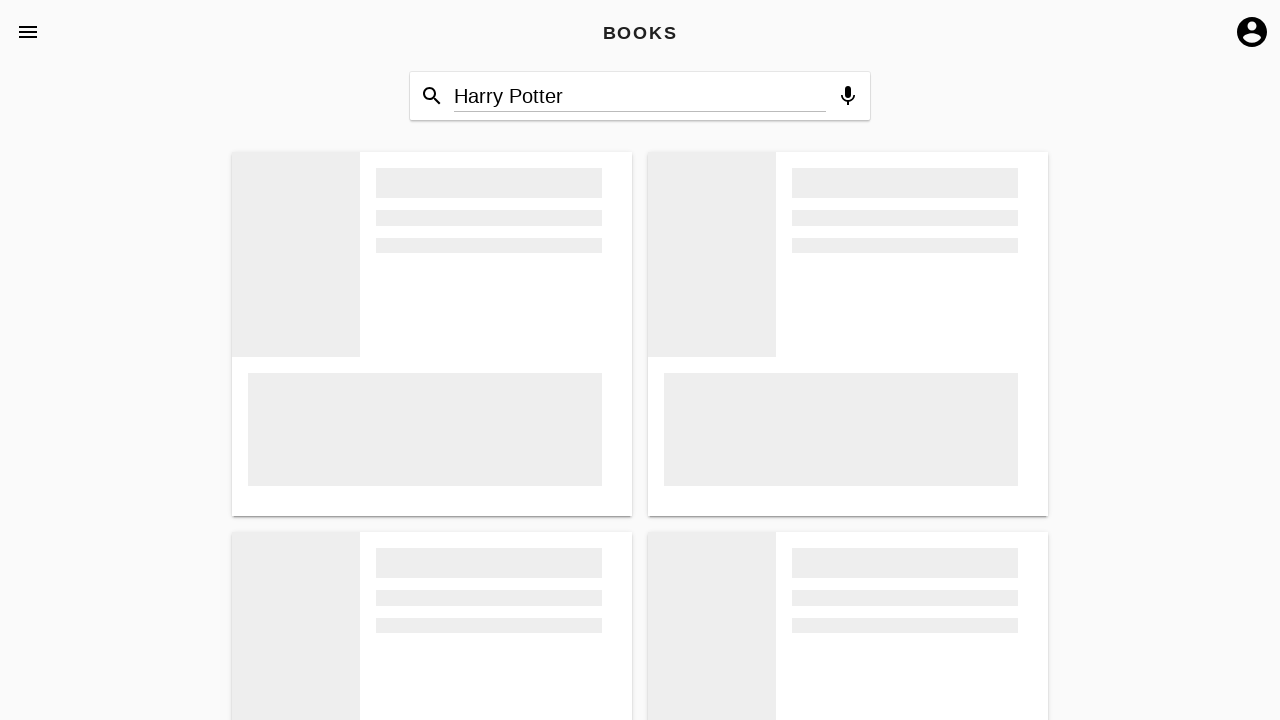

Extracted book title: ''
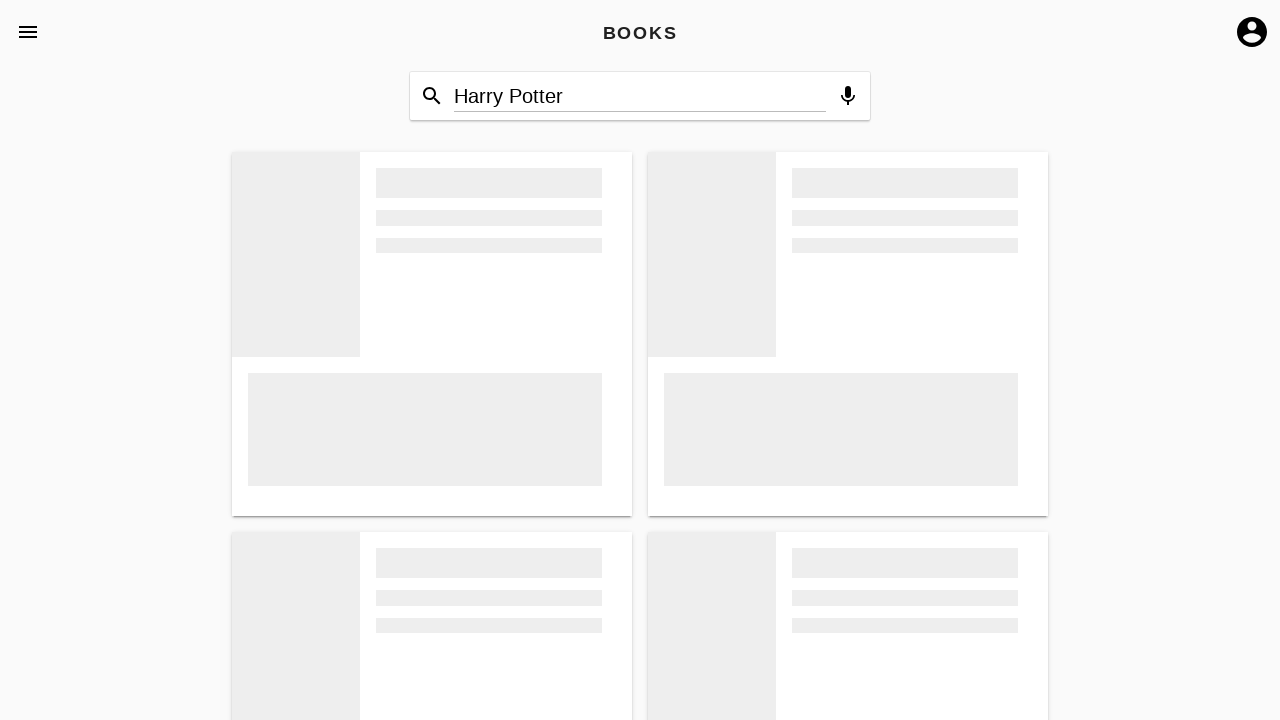

Extracted book title: ''
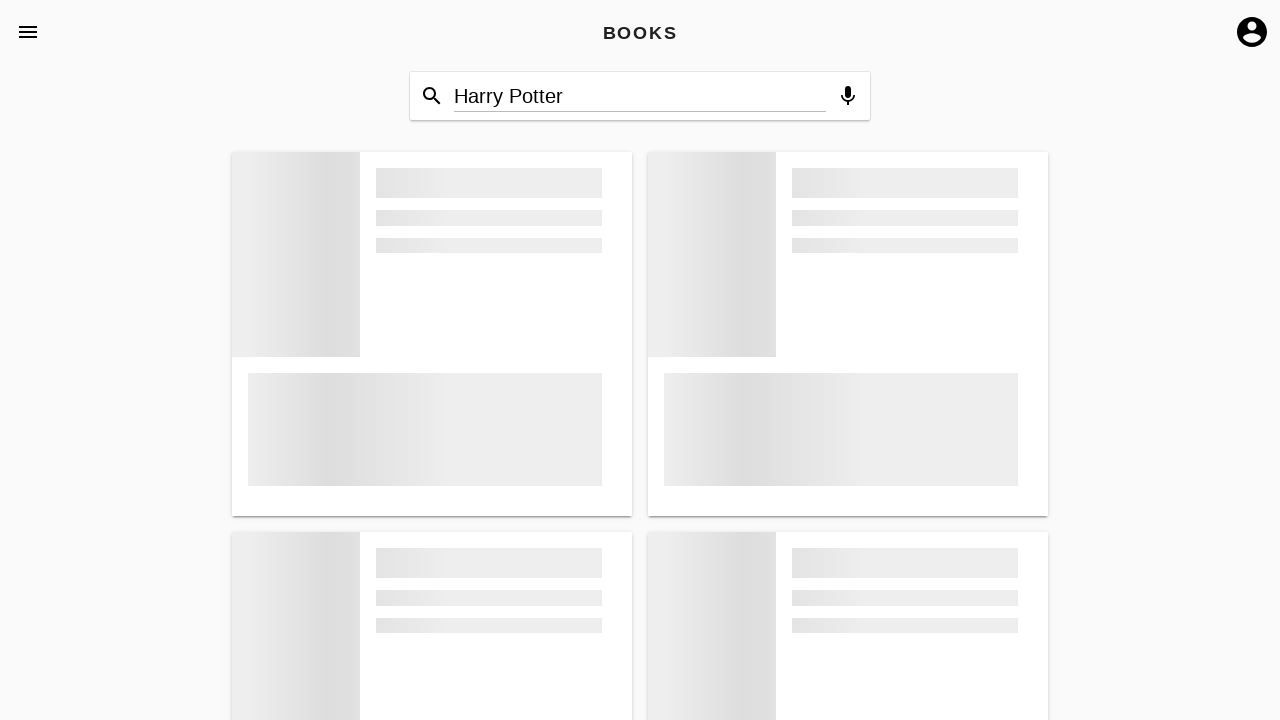

Extracted book title: ''
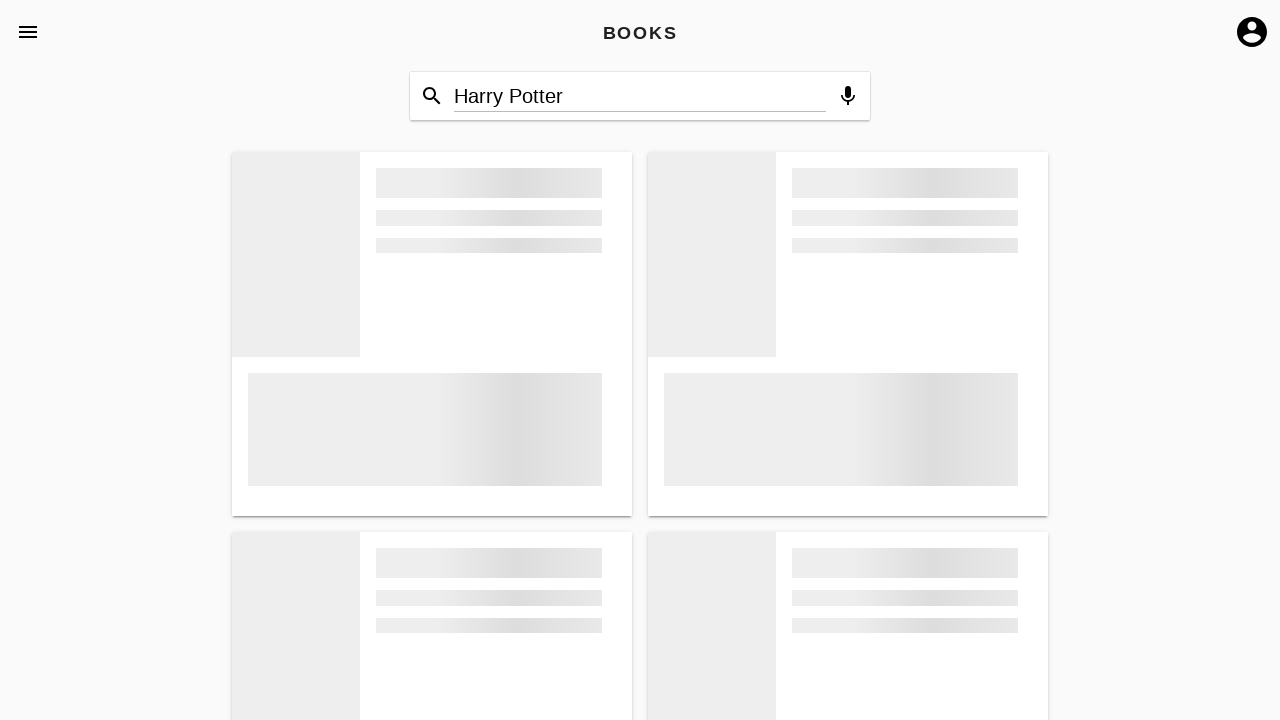

Extracted book title: ''
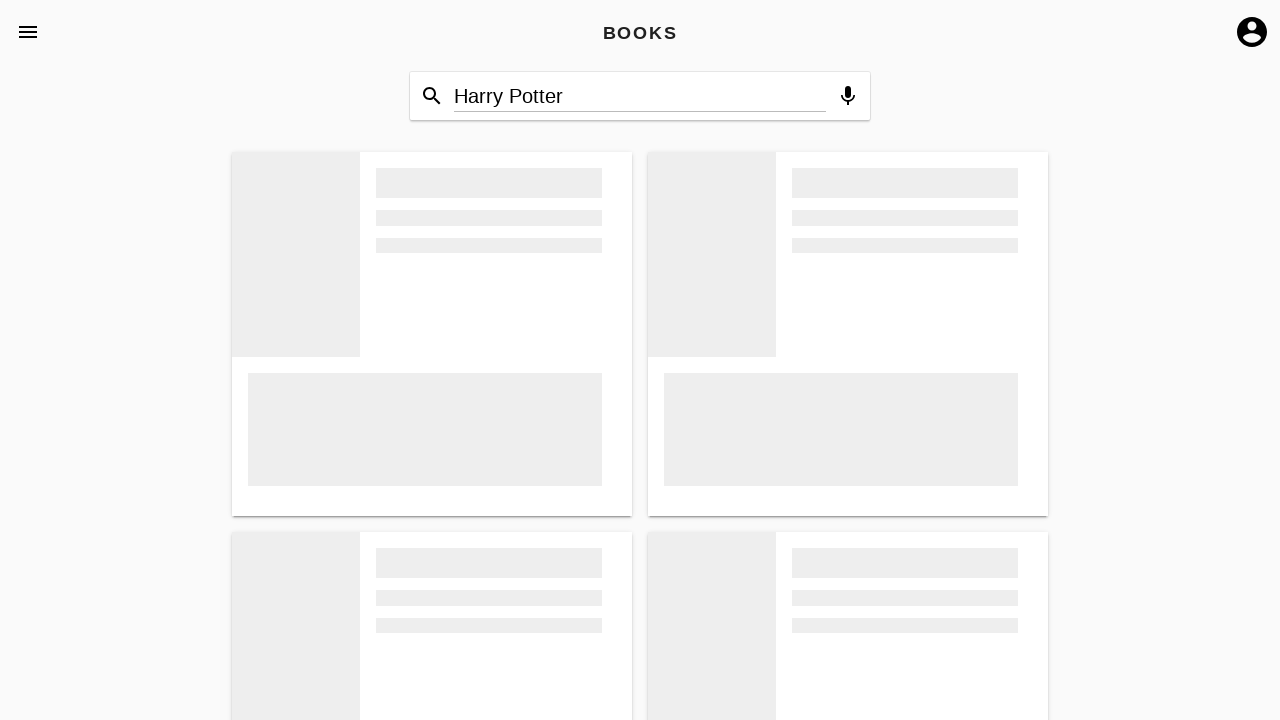

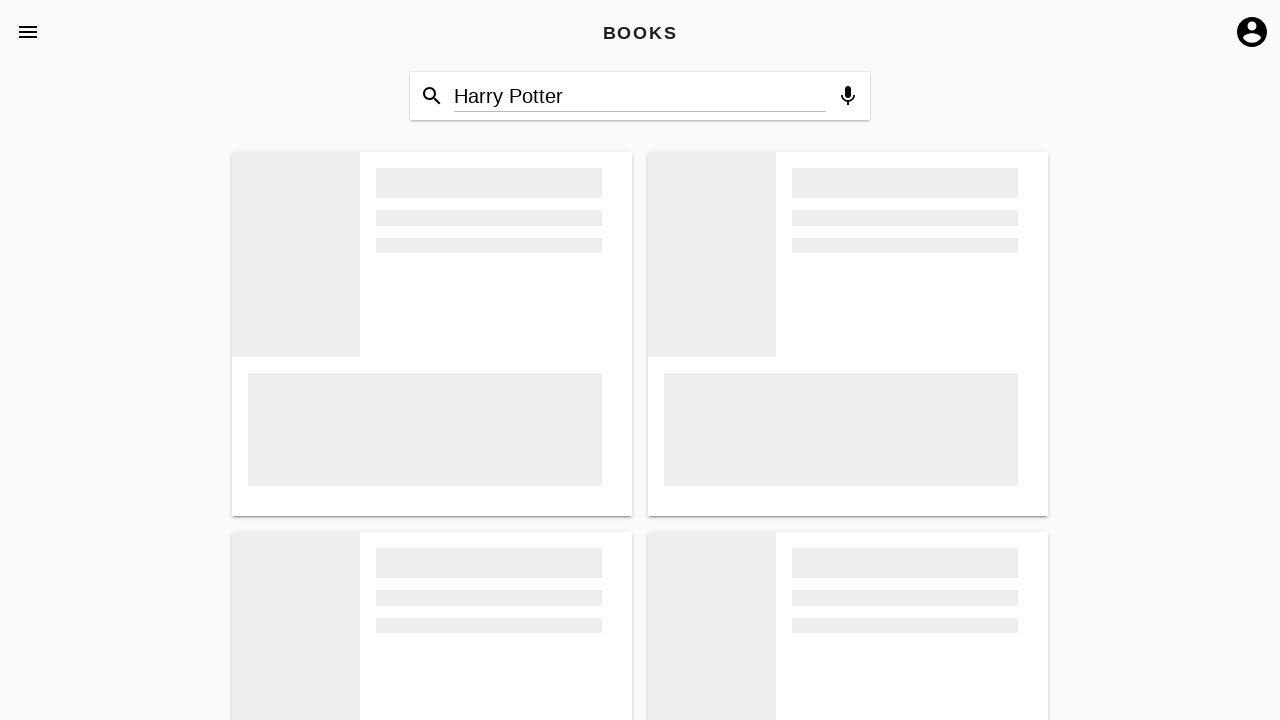